Tests entering text into a name field and verifying the entered value

Starting URL: https://letcode.in/edit

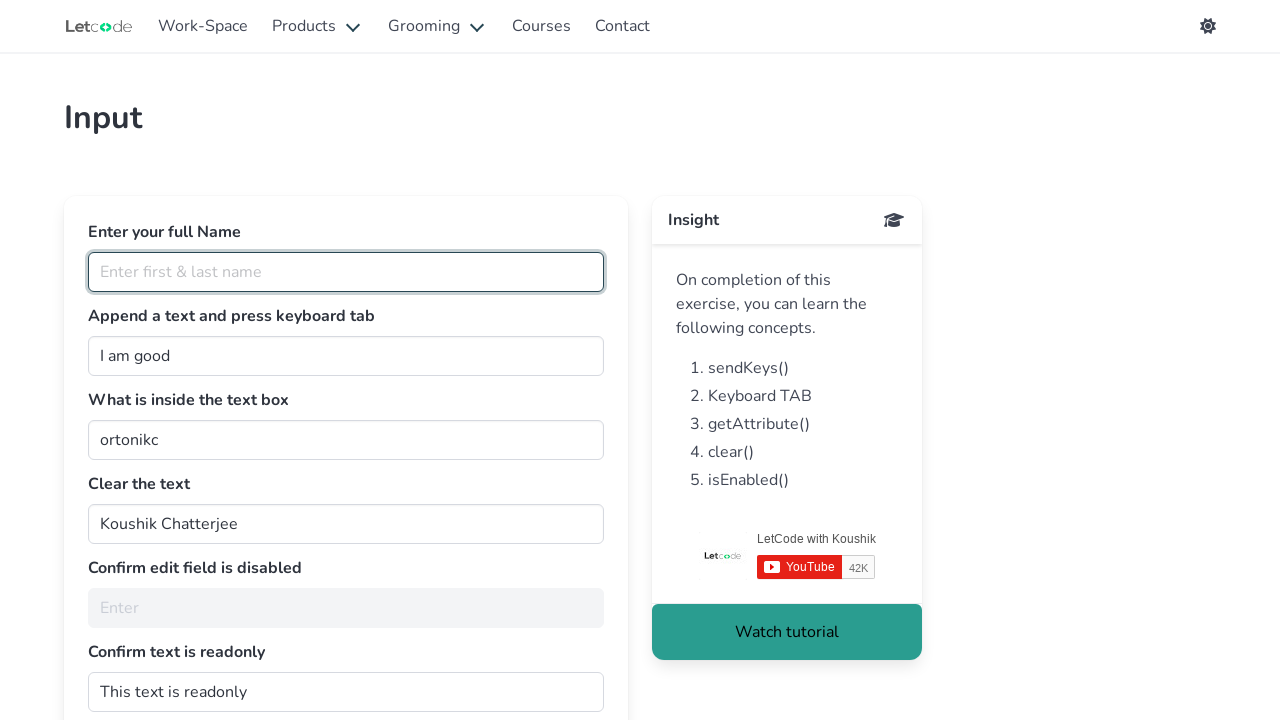

Entered 'John Doe' into the full name field on input#fullName
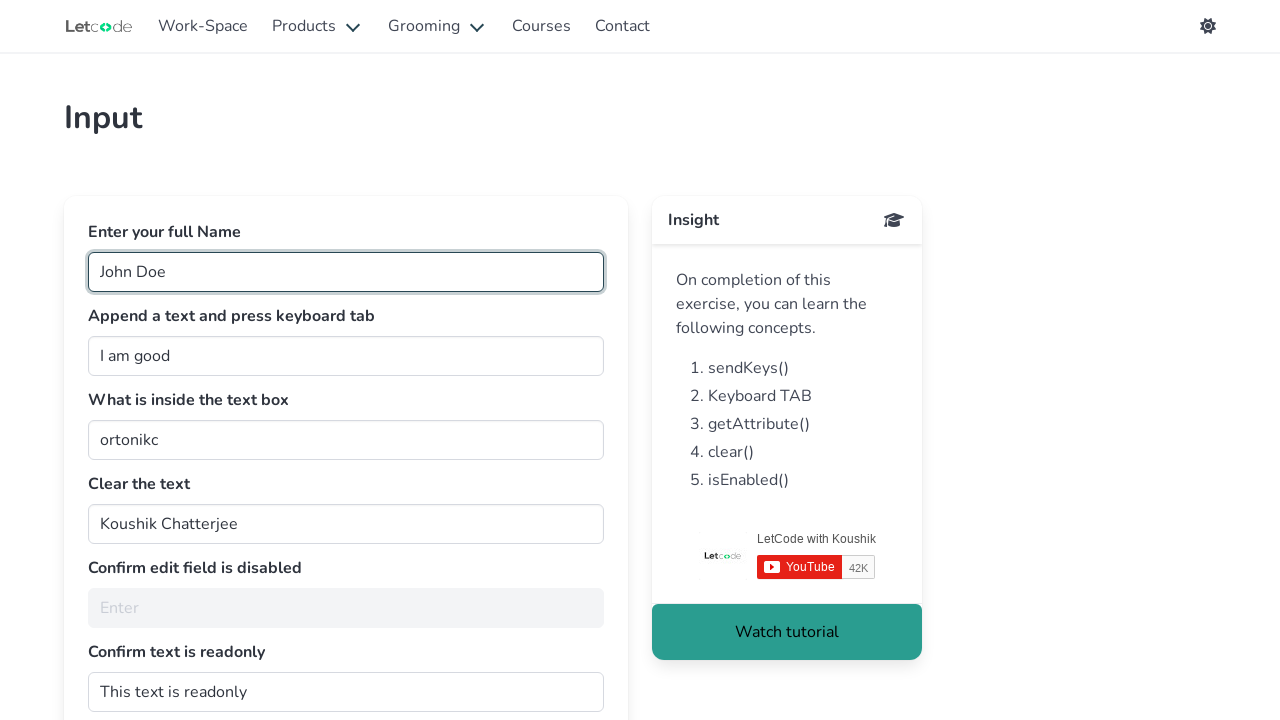

Retrieved the value from the full name field
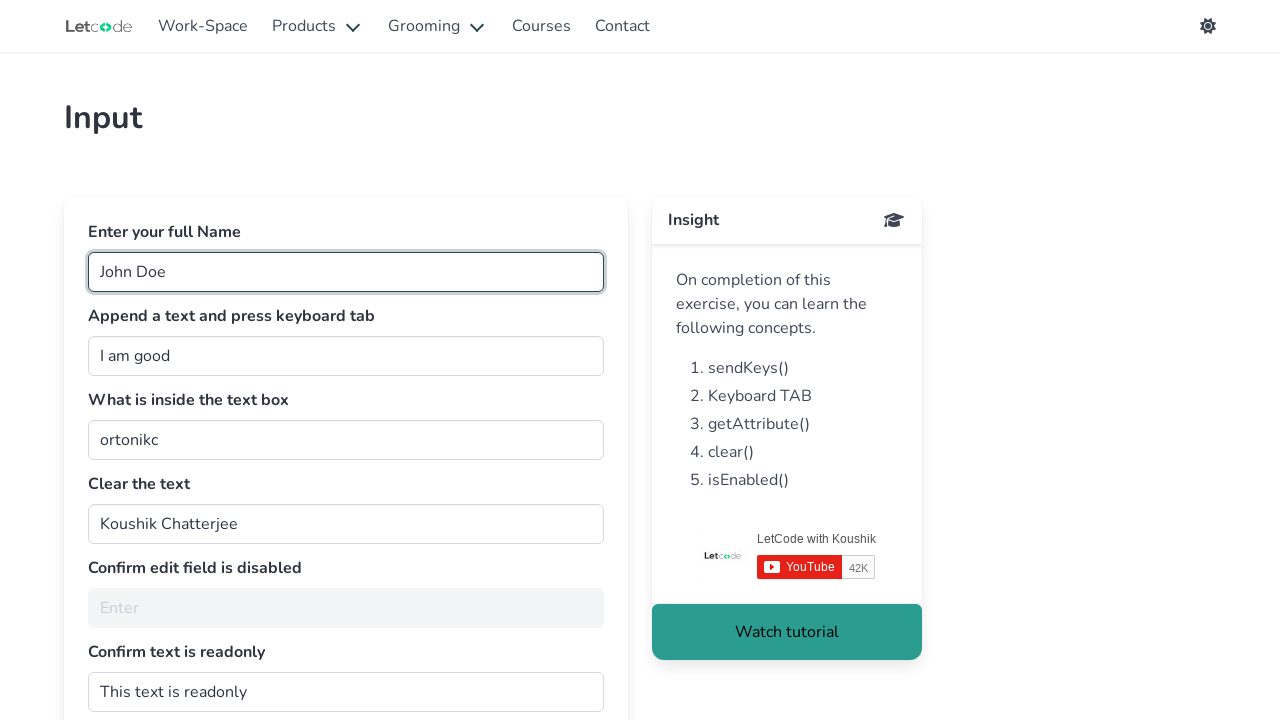

Verified that the full name field contains 'John Doe'
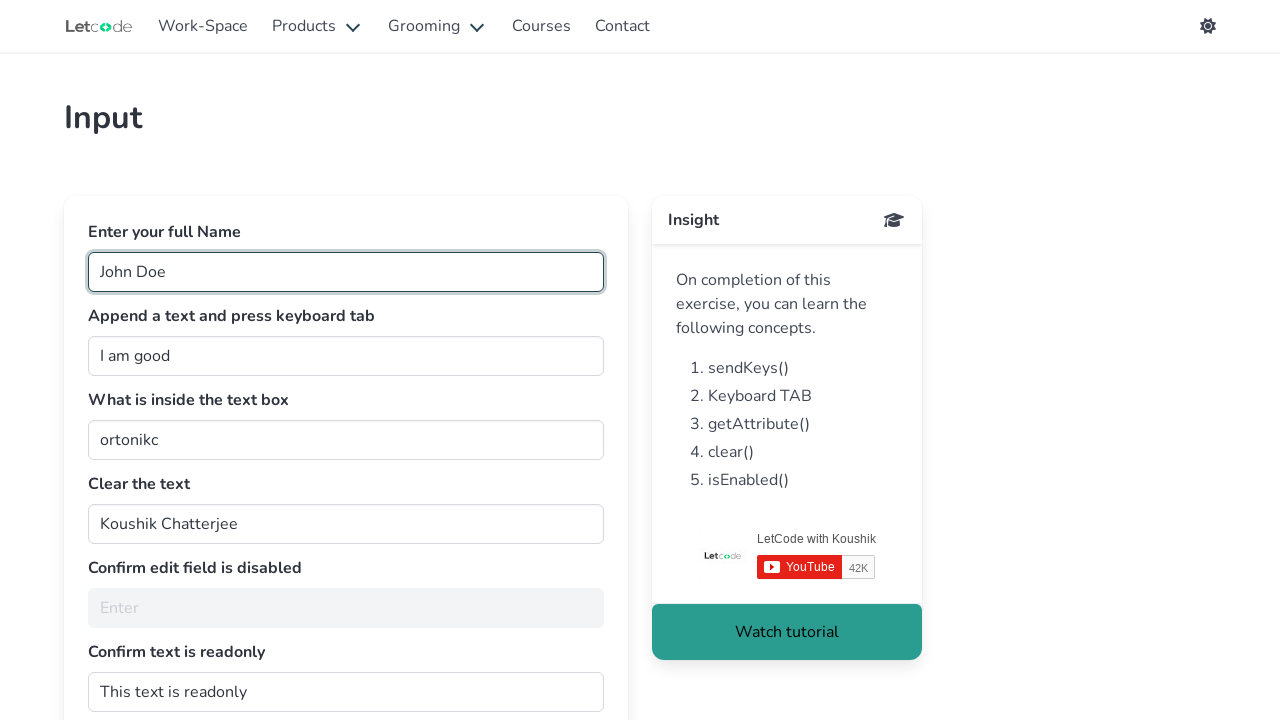

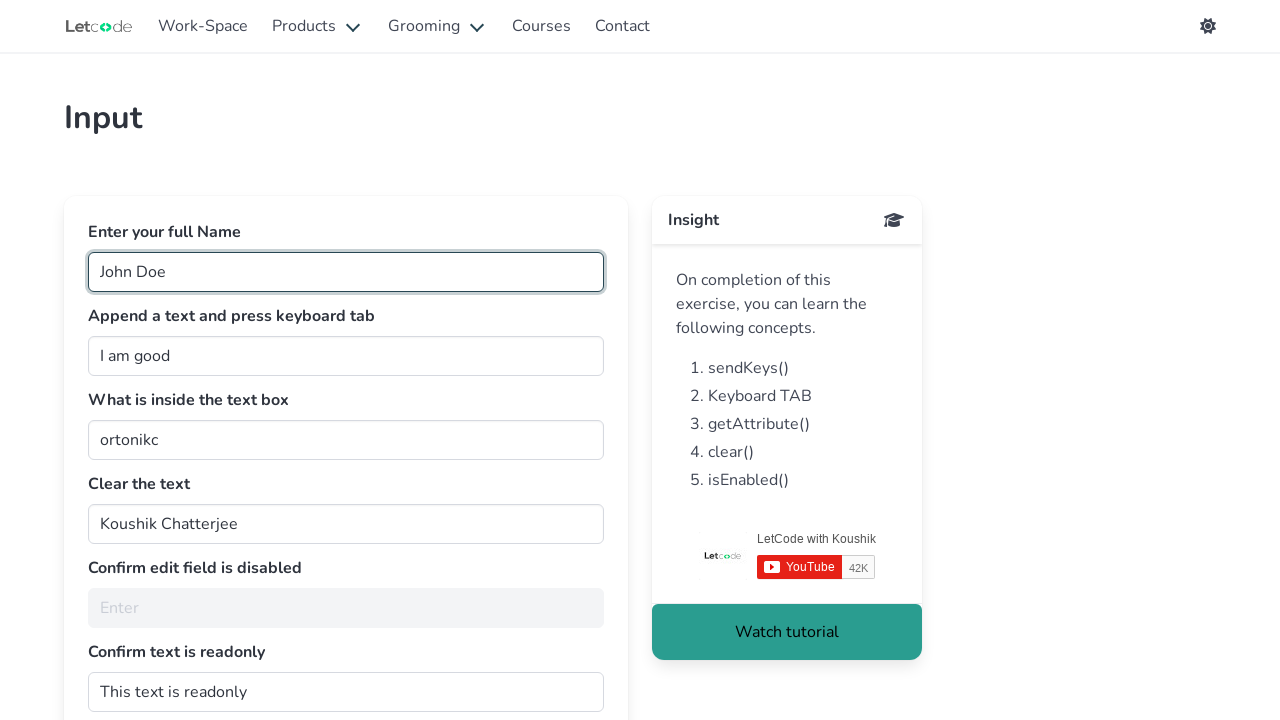